Navigates to the Mercedes-Benz India website and verifies the page loads successfully

Starting URL: https://www.mercedes-benz.co.in/

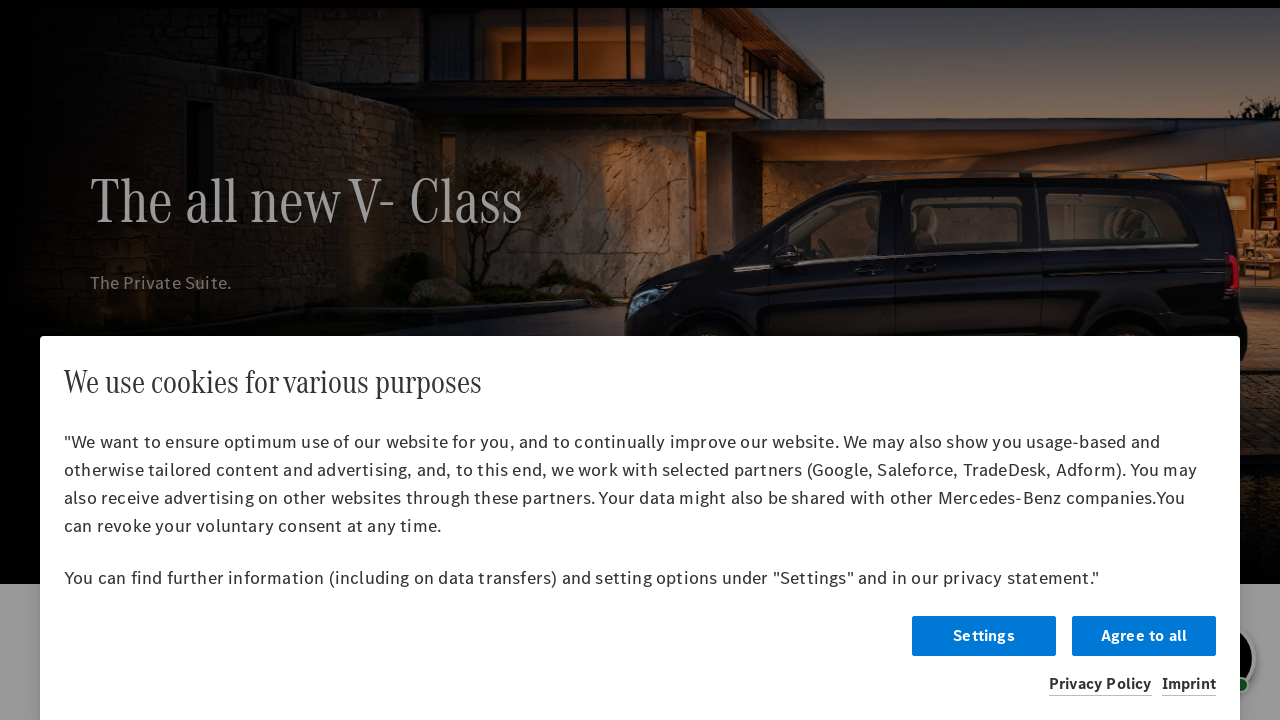

Navigated to Mercedes-Benz India website
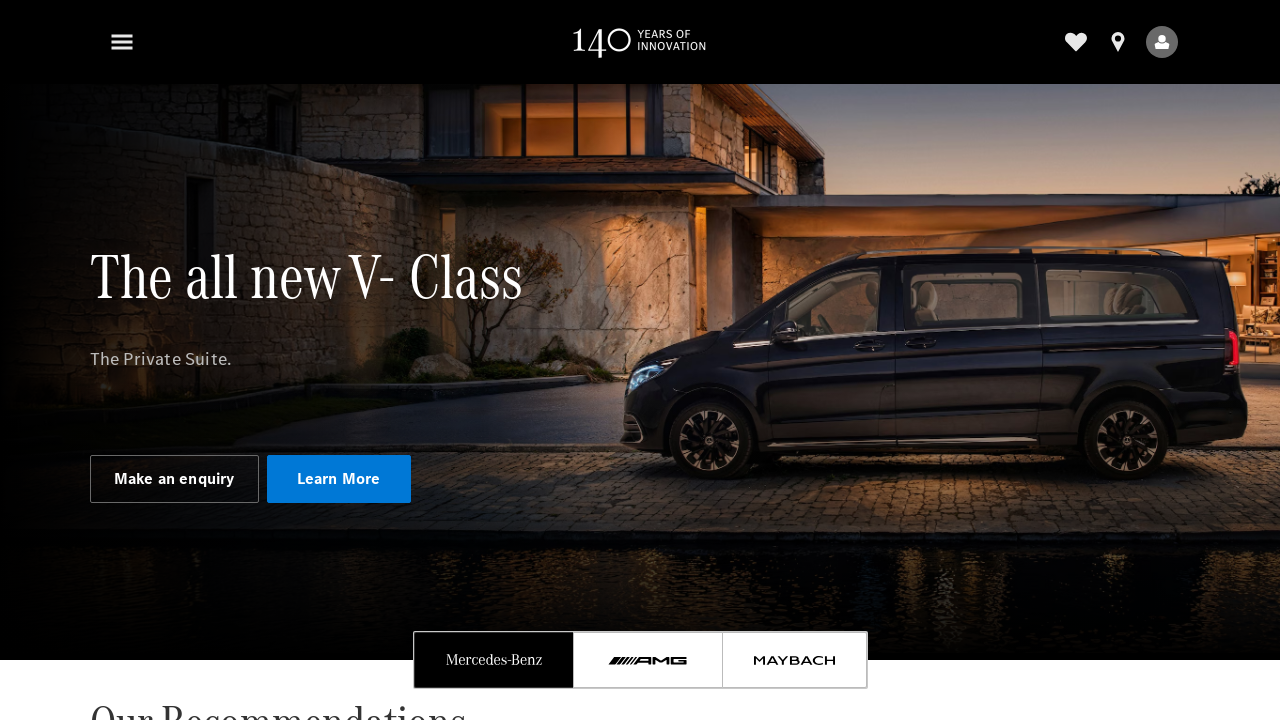

Page DOM content loaded
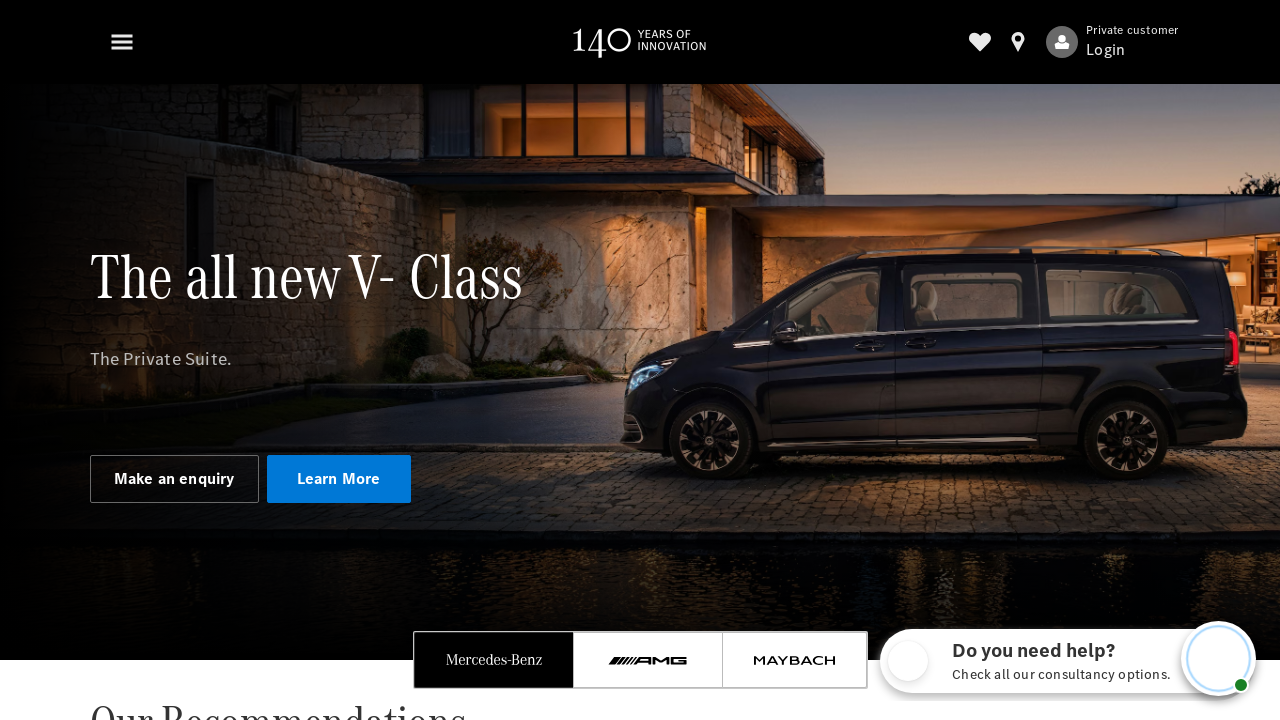

Body element is present, page loaded successfully
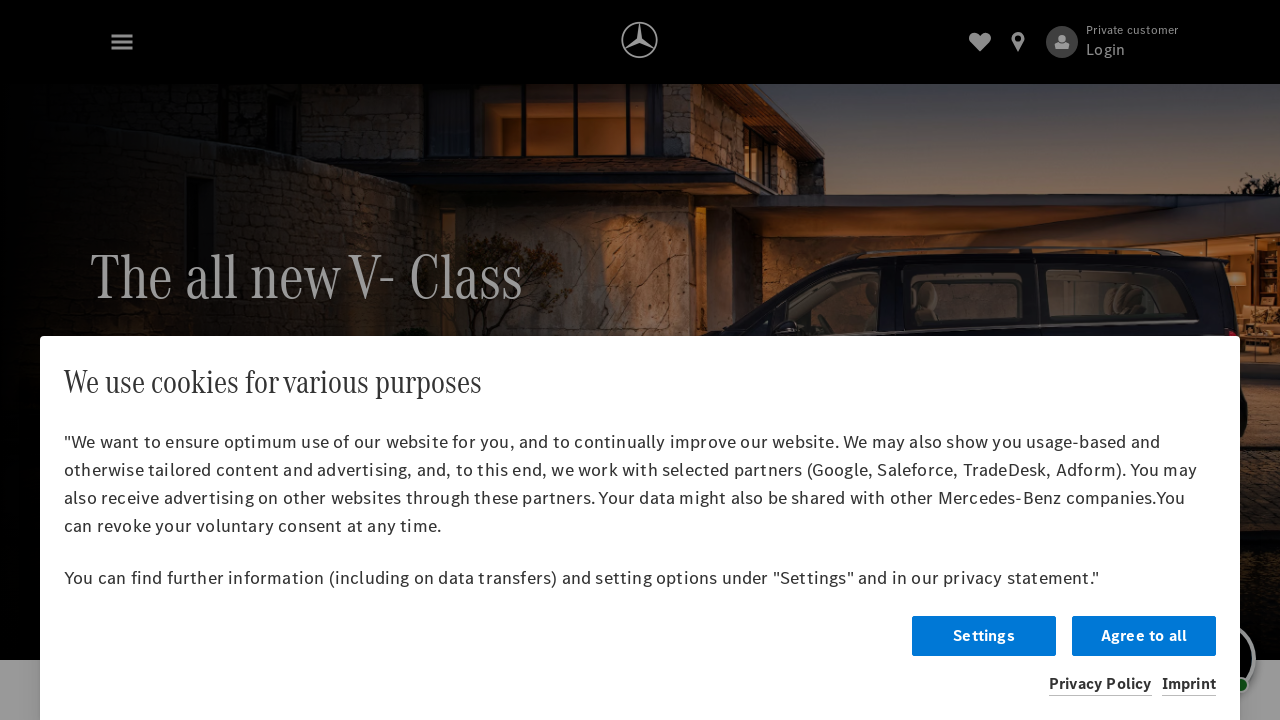

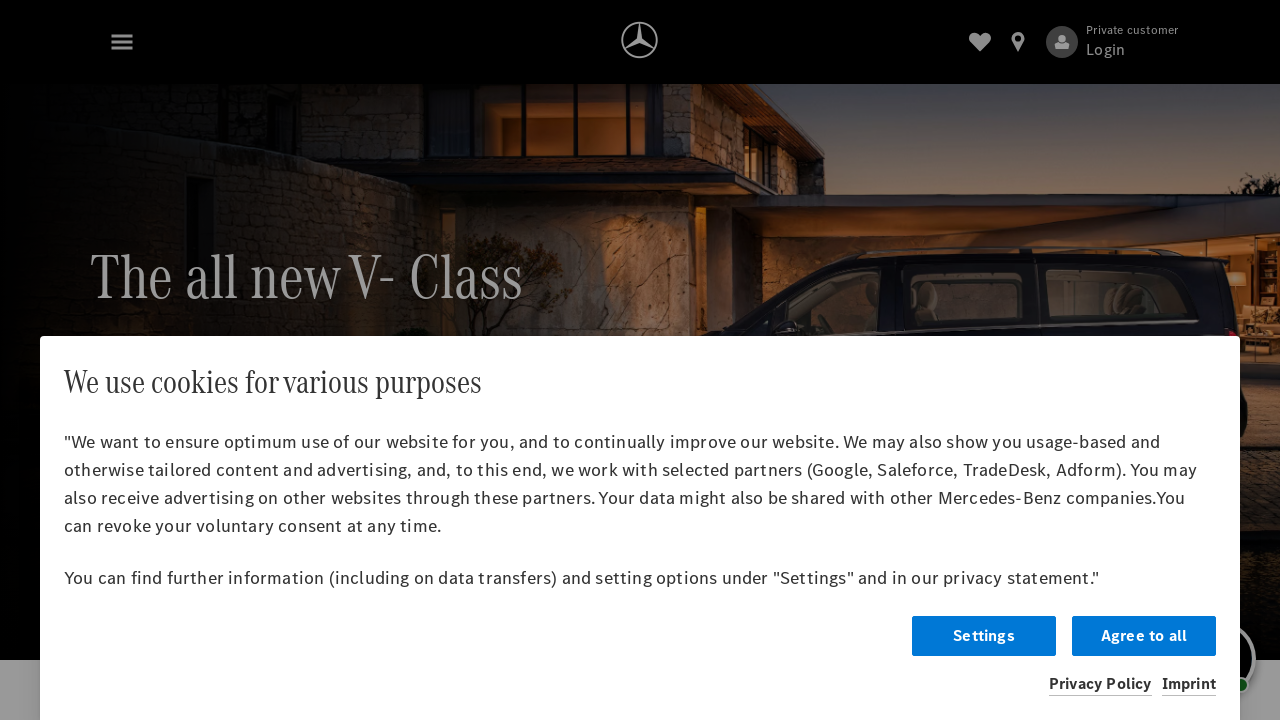